Tests that a todo item is removed when edited to an empty string

Starting URL: https://demo.playwright.dev/todomvc

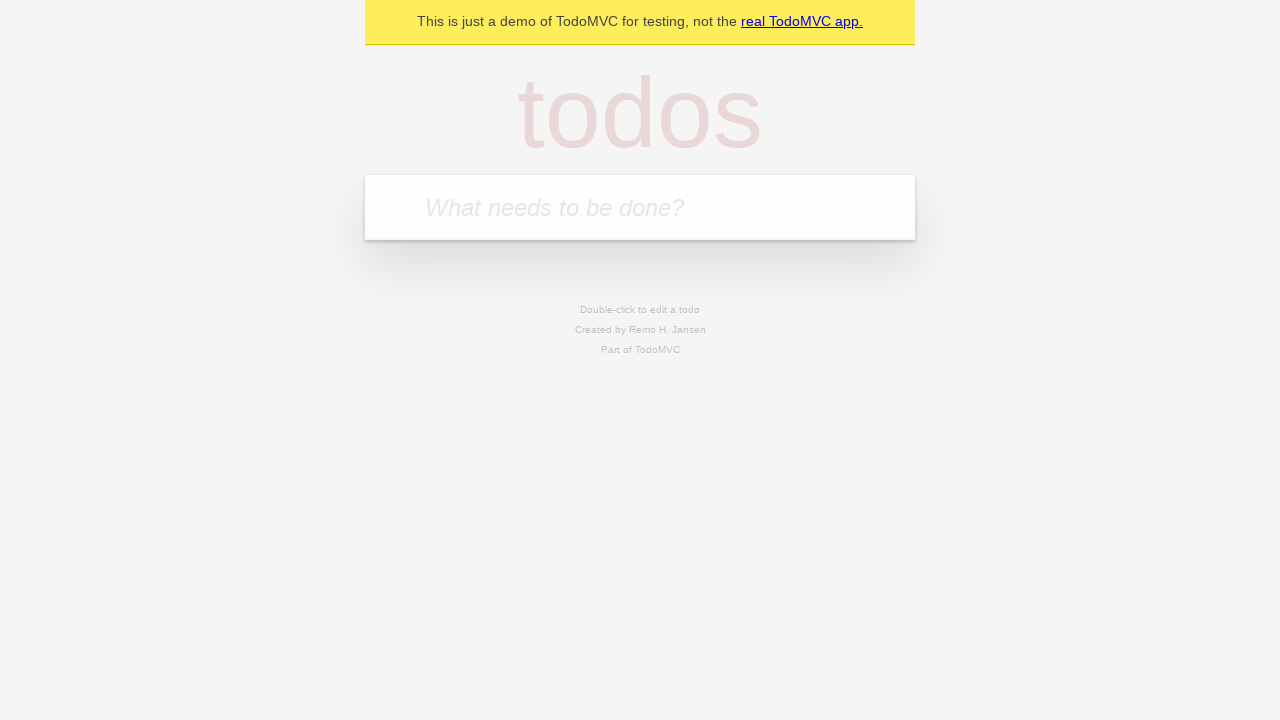

Filled new todo input with 'buy some cheese' on internal:attr=[placeholder="What needs to be done?"i]
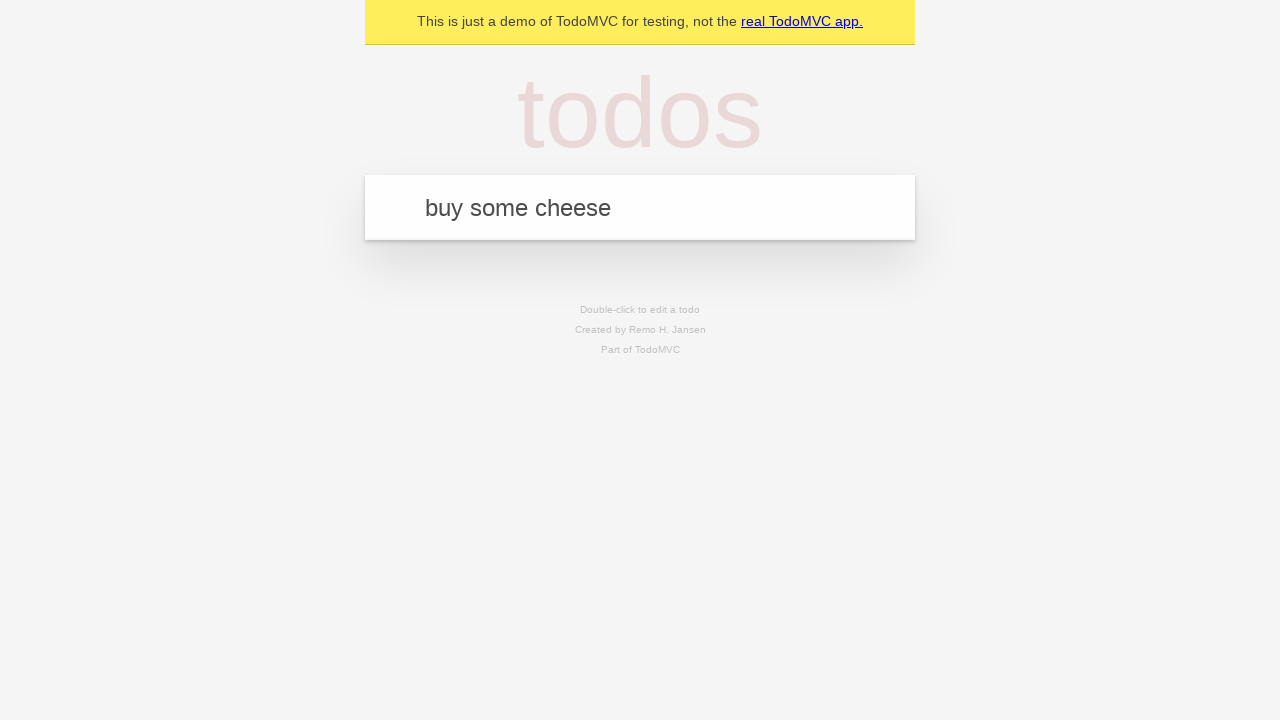

Pressed Enter to create todo item 'buy some cheese' on internal:attr=[placeholder="What needs to be done?"i]
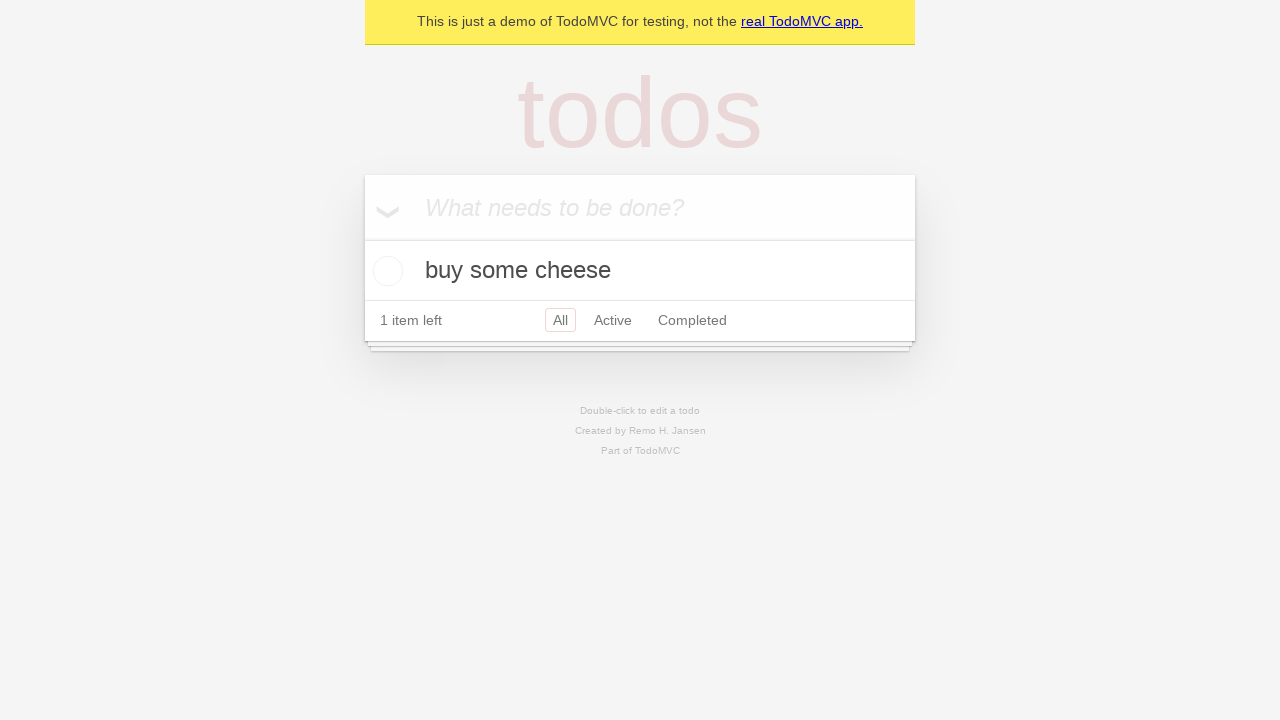

Filled new todo input with 'feed the cat' on internal:attr=[placeholder="What needs to be done?"i]
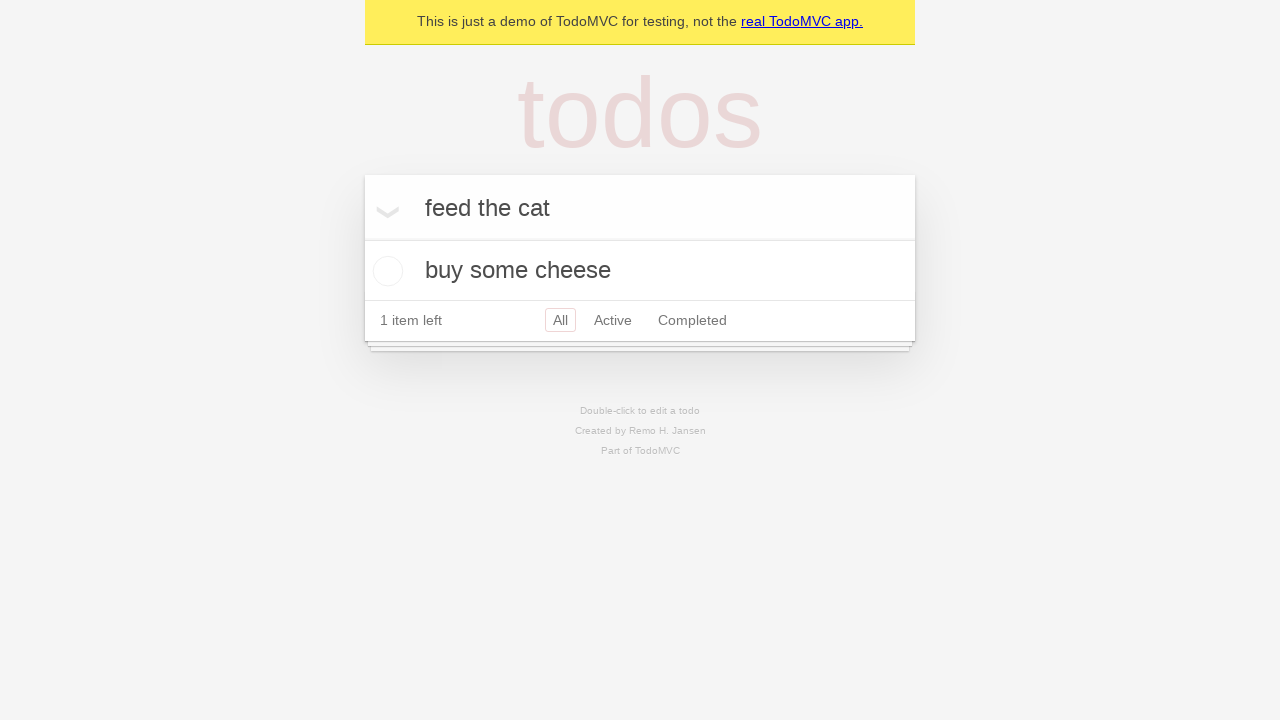

Pressed Enter to create todo item 'feed the cat' on internal:attr=[placeholder="What needs to be done?"i]
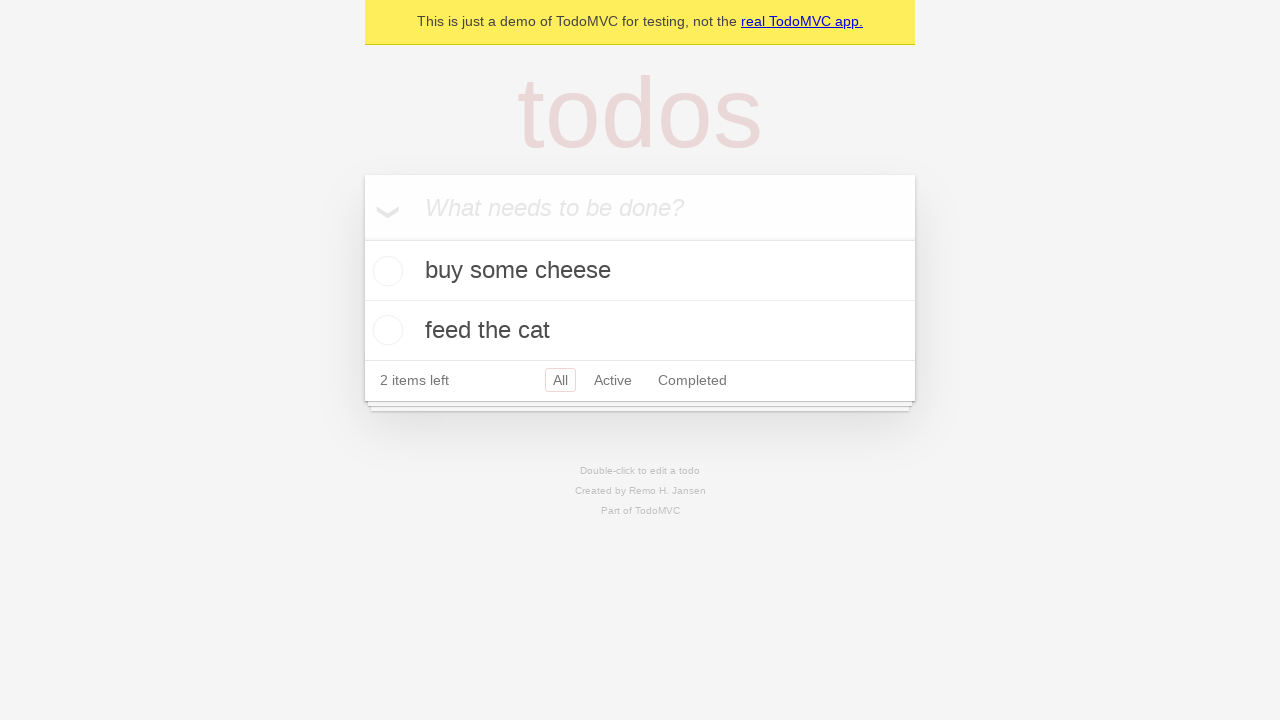

Filled new todo input with 'book a doctors appointment' on internal:attr=[placeholder="What needs to be done?"i]
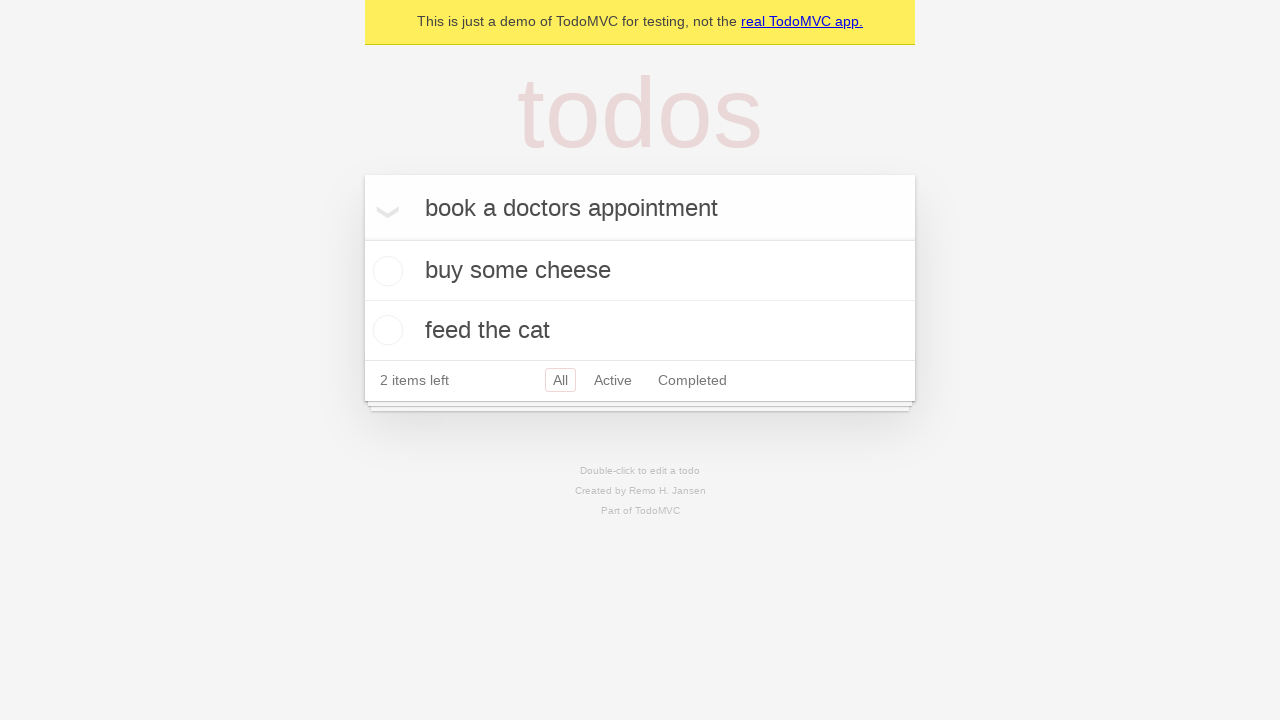

Pressed Enter to create todo item 'book a doctors appointment' on internal:attr=[placeholder="What needs to be done?"i]
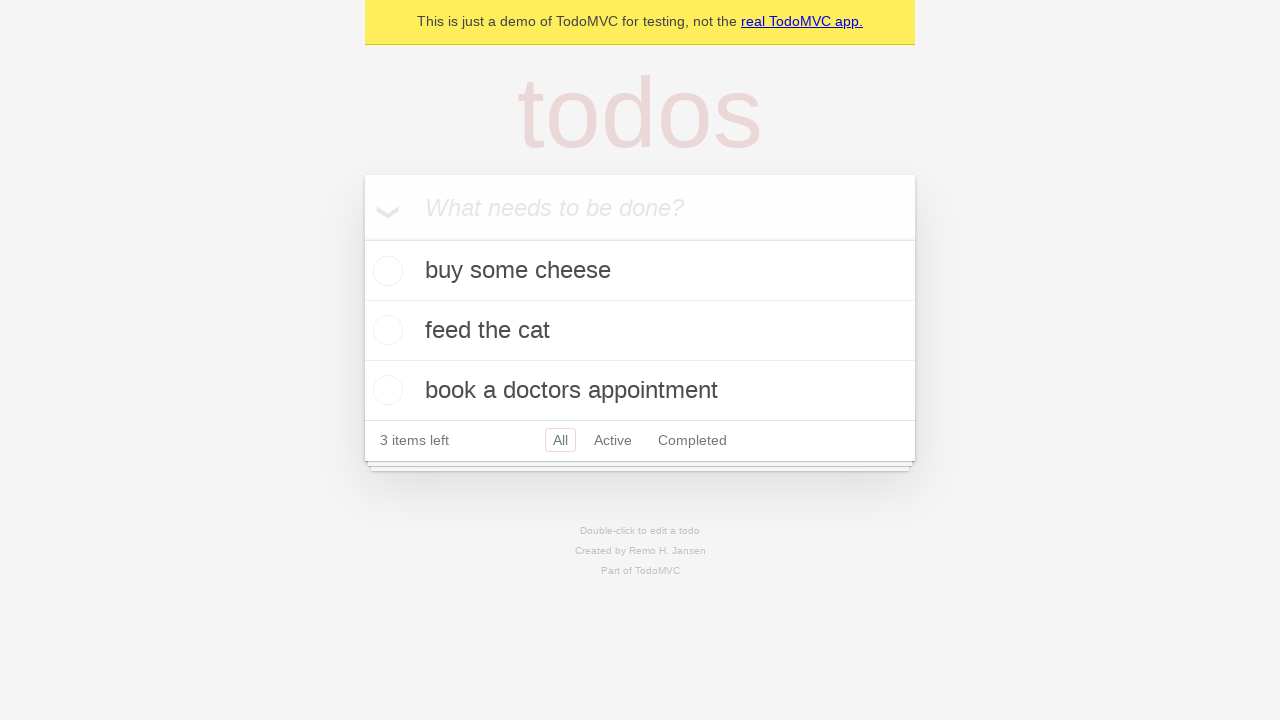

Double-clicked the second todo item to enter edit mode at (640, 331) on internal:testid=[data-testid="todo-item"s] >> nth=1
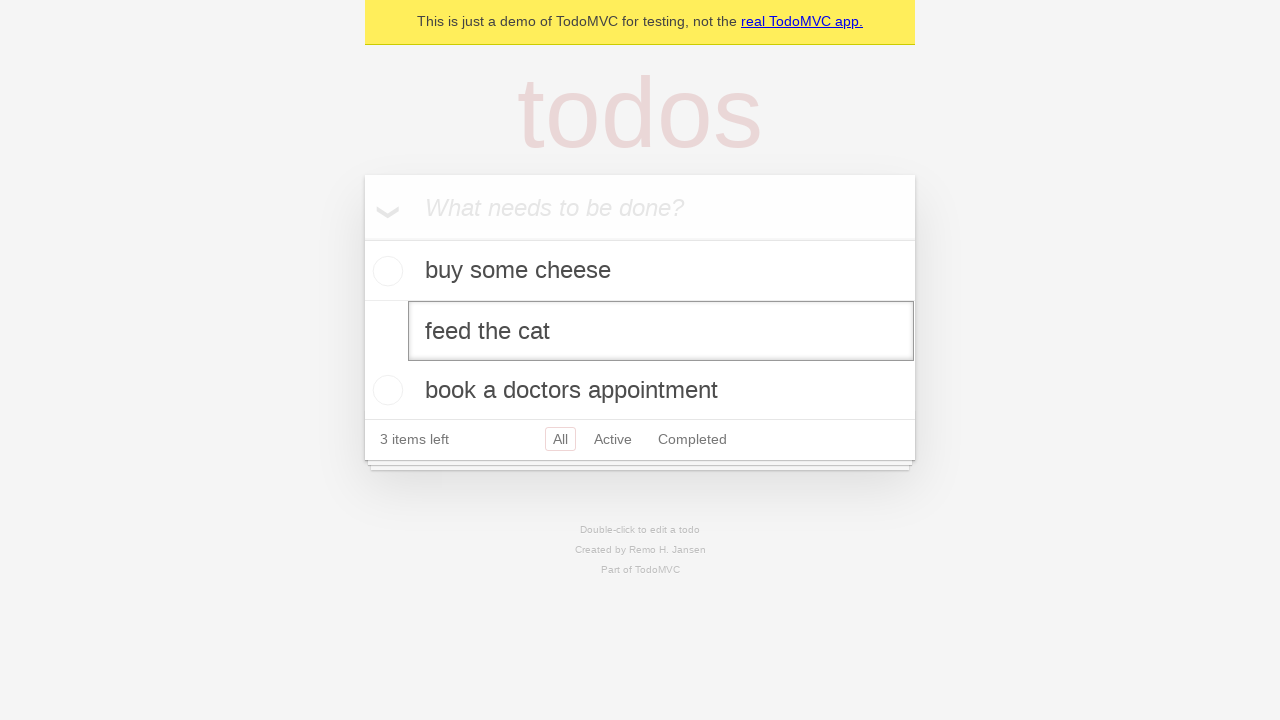

Cleared the edit input field to empty string on internal:testid=[data-testid="todo-item"s] >> nth=1 >> internal:role=textbox[nam
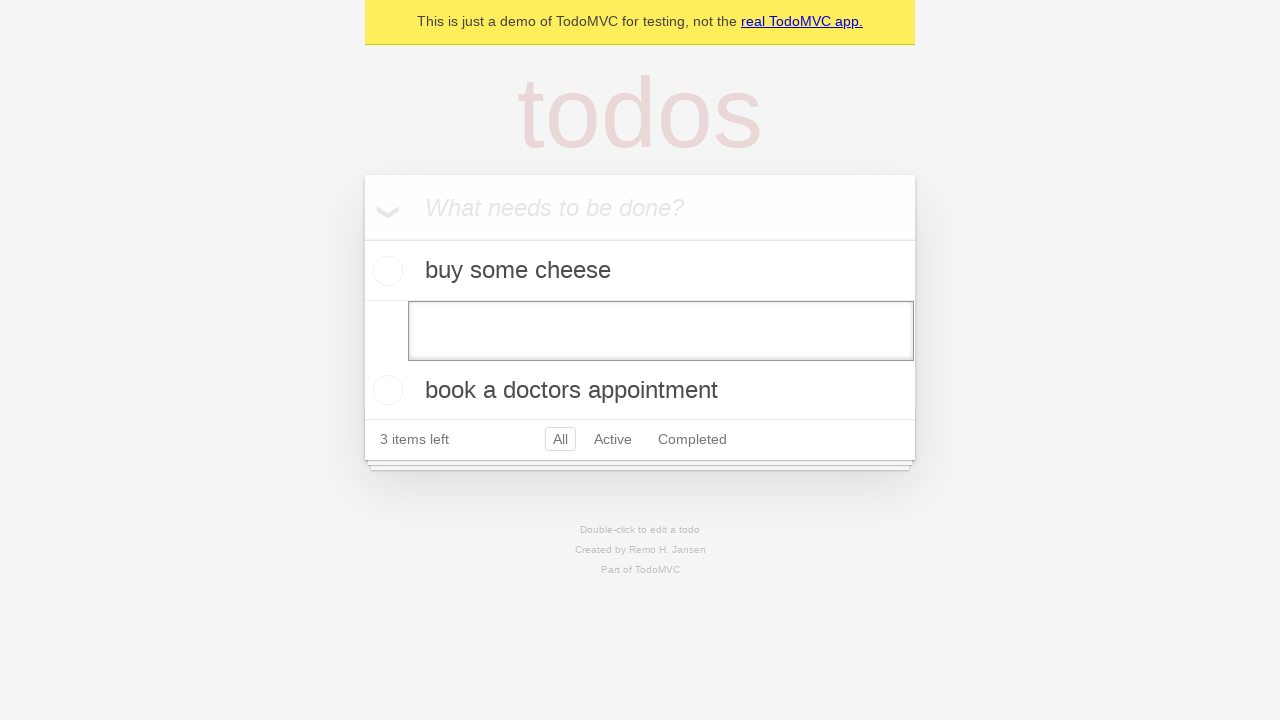

Pressed Enter to confirm empty edit and remove todo item on internal:testid=[data-testid="todo-item"s] >> nth=1 >> internal:role=textbox[nam
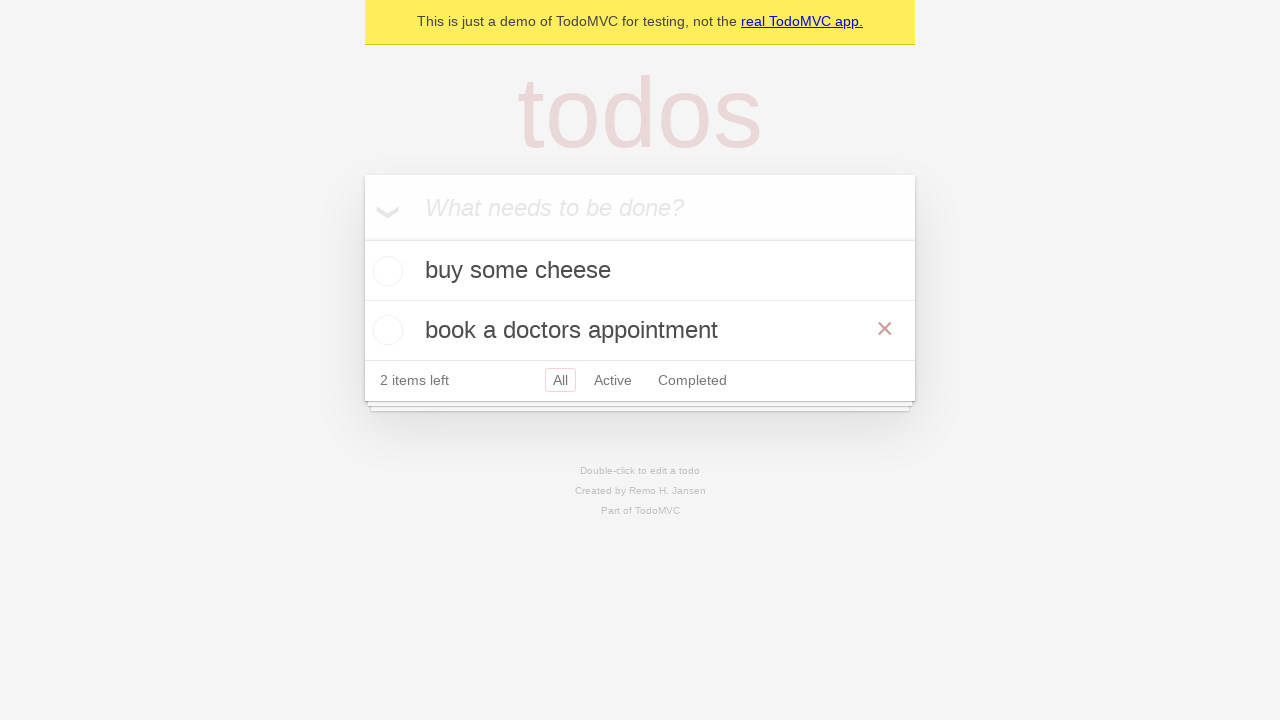

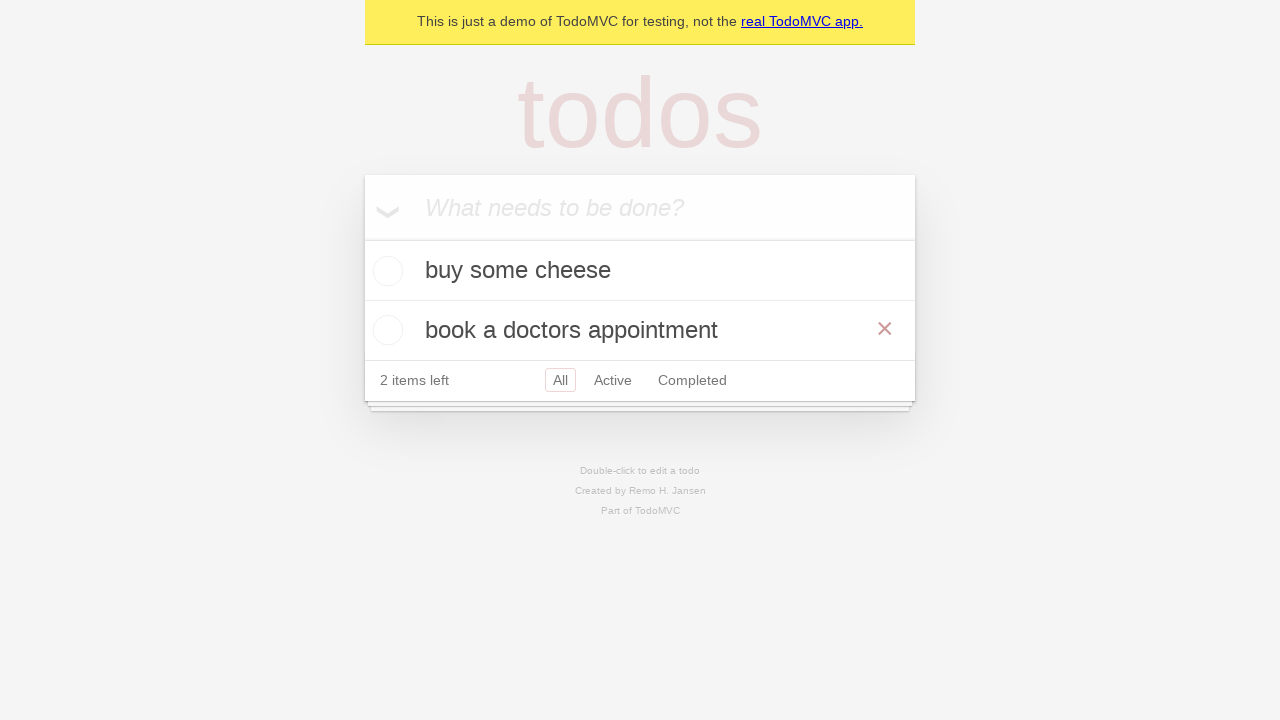